Tests browser navigation functionality by visiting multiple pages and using back/forward navigation buttons

Starting URL: https://opensource-demo.orangehrmlive.com/

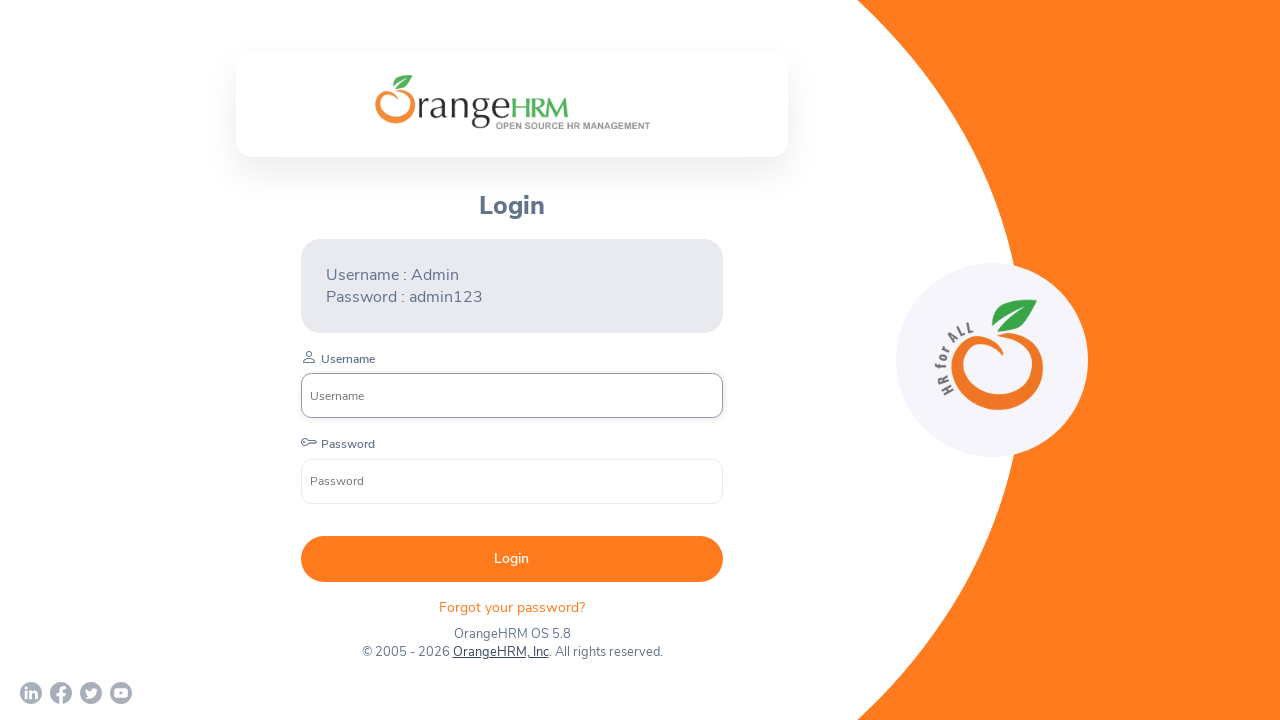

Navigated to Rahul Shetty Academy Selenium Practice page
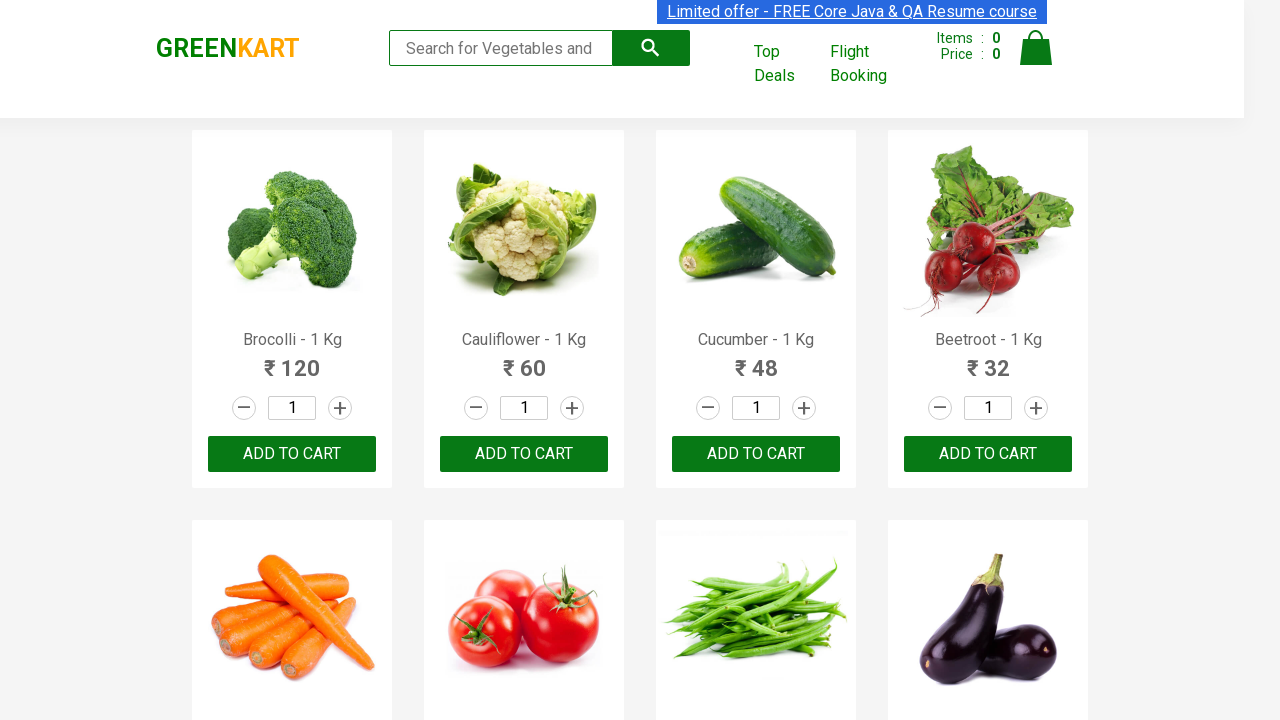

Navigated back to Orange HRM login page
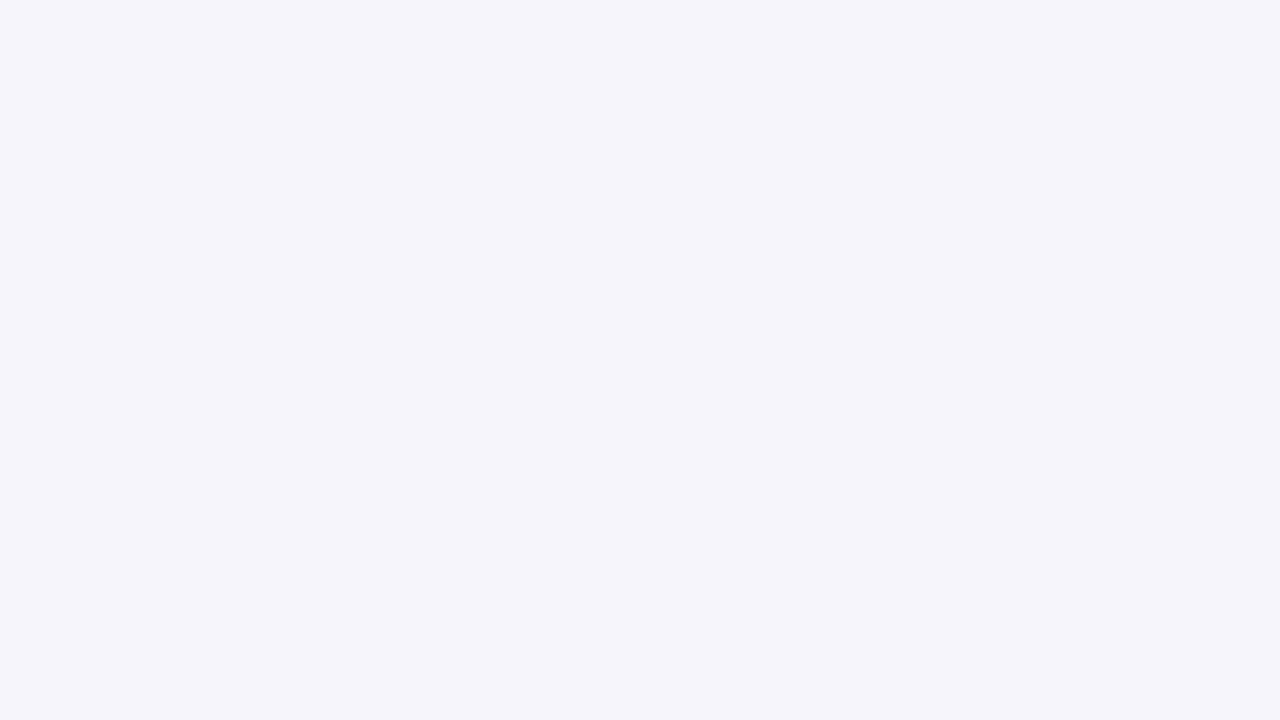

Refreshed the current page
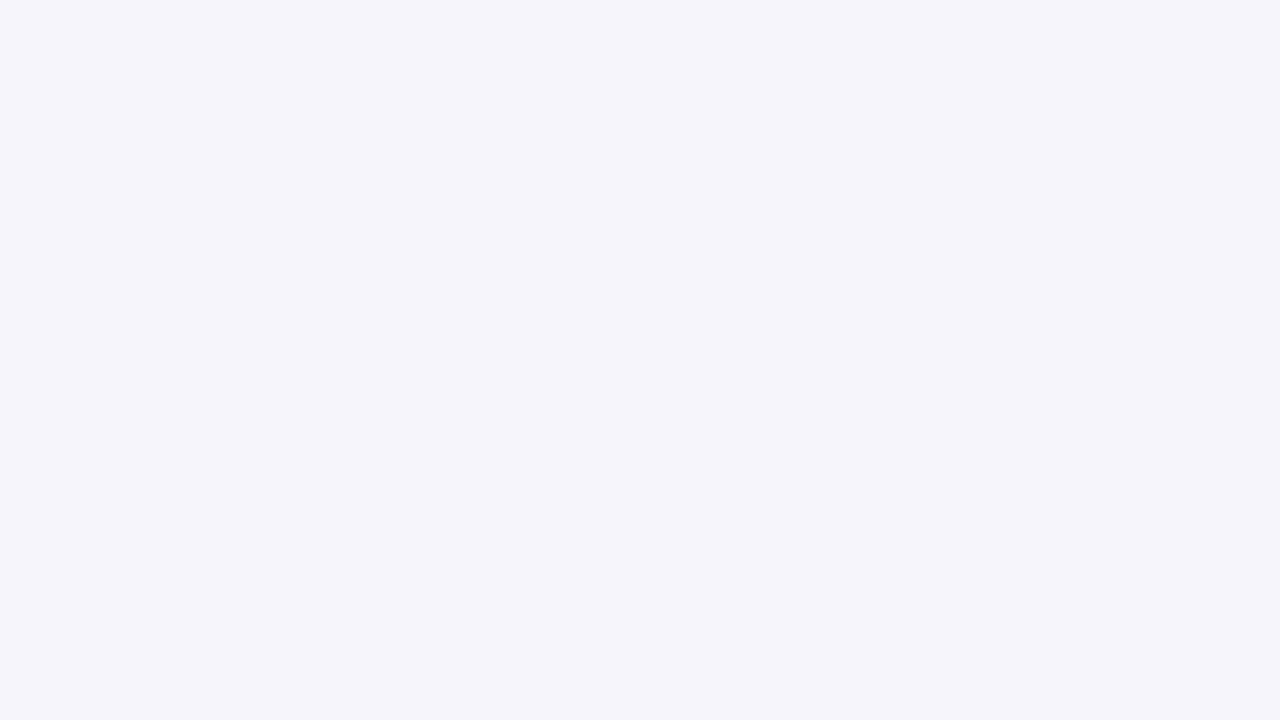

Navigated forward to Rahul Shetty Academy Selenium Practice page
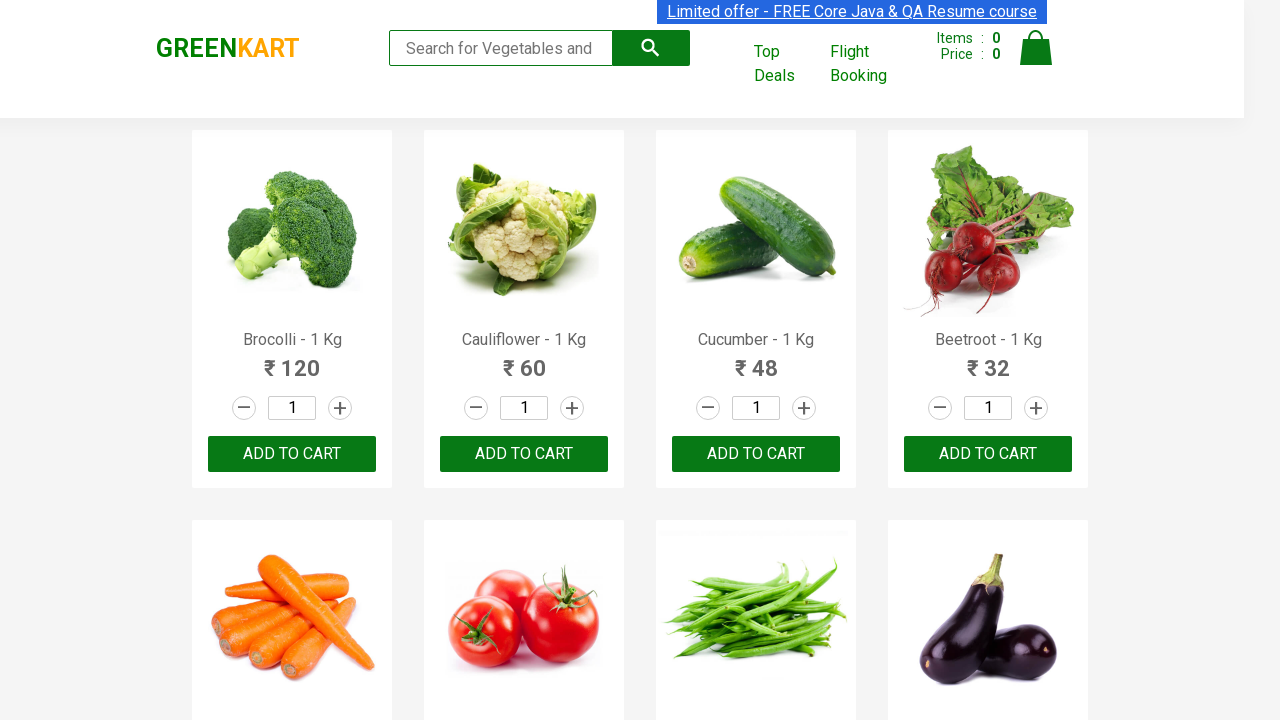

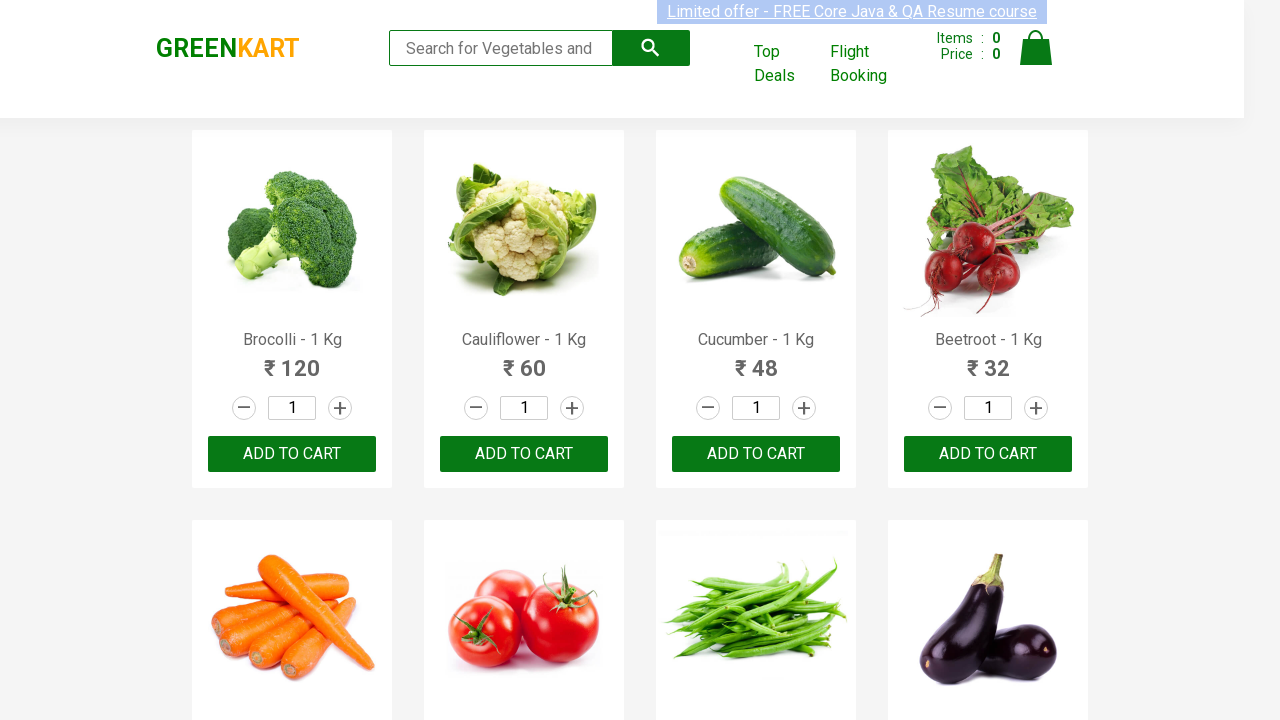